Navigates to Twitch Art directory page and scrolls to load content by finding the last item in the tower layout

Starting URL: https://www.twitch.tv/directory/game/Art

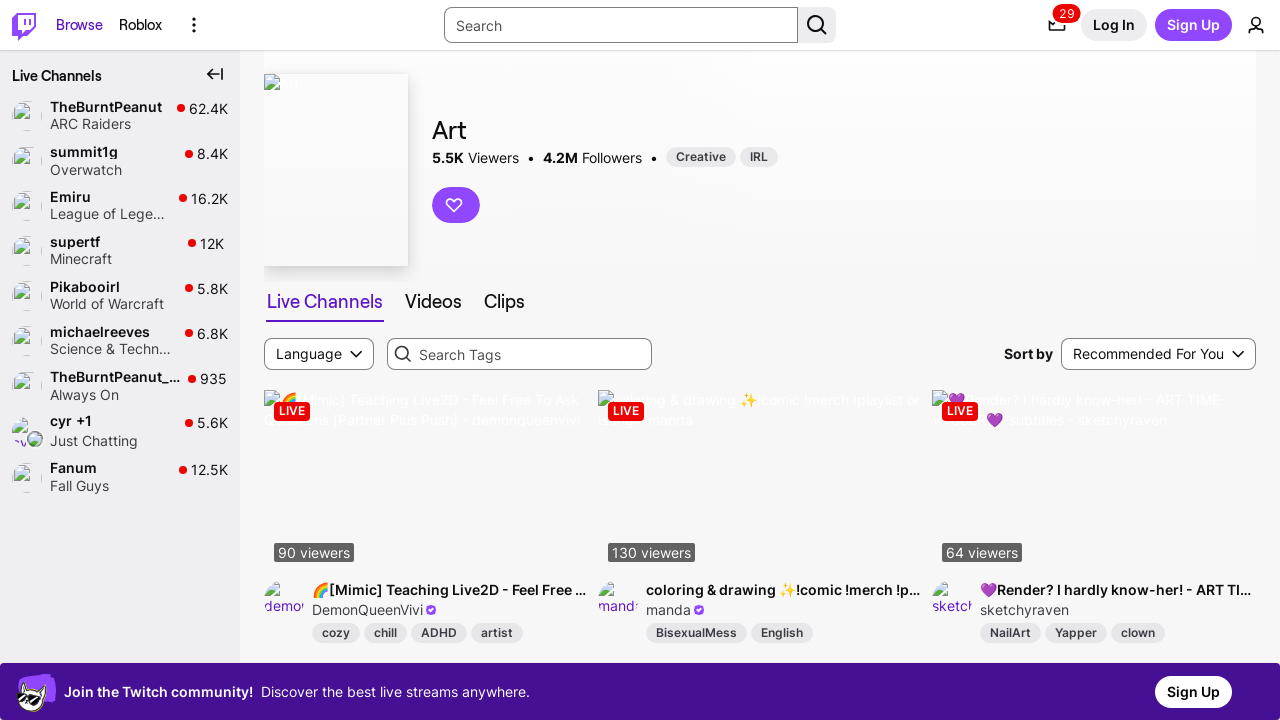

Scrolled to the last item in tower layout to trigger lazy loading
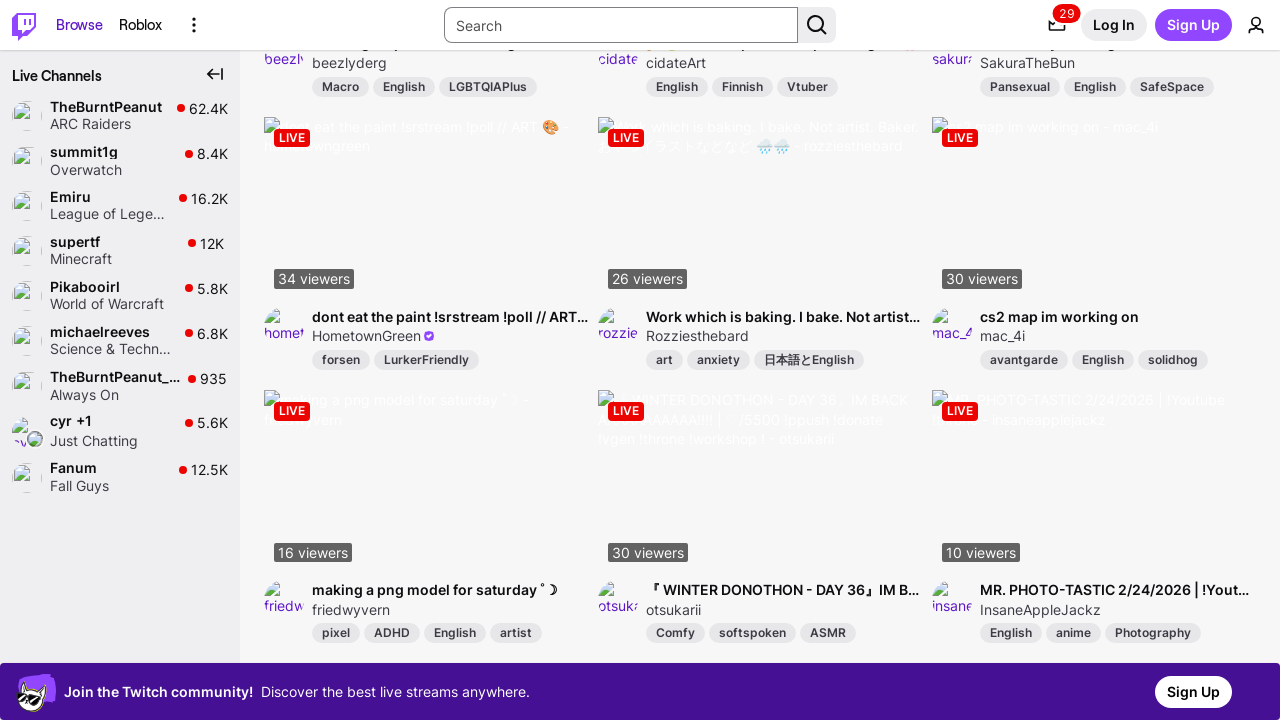

Waited for first directory item to load, confirming content has been loaded
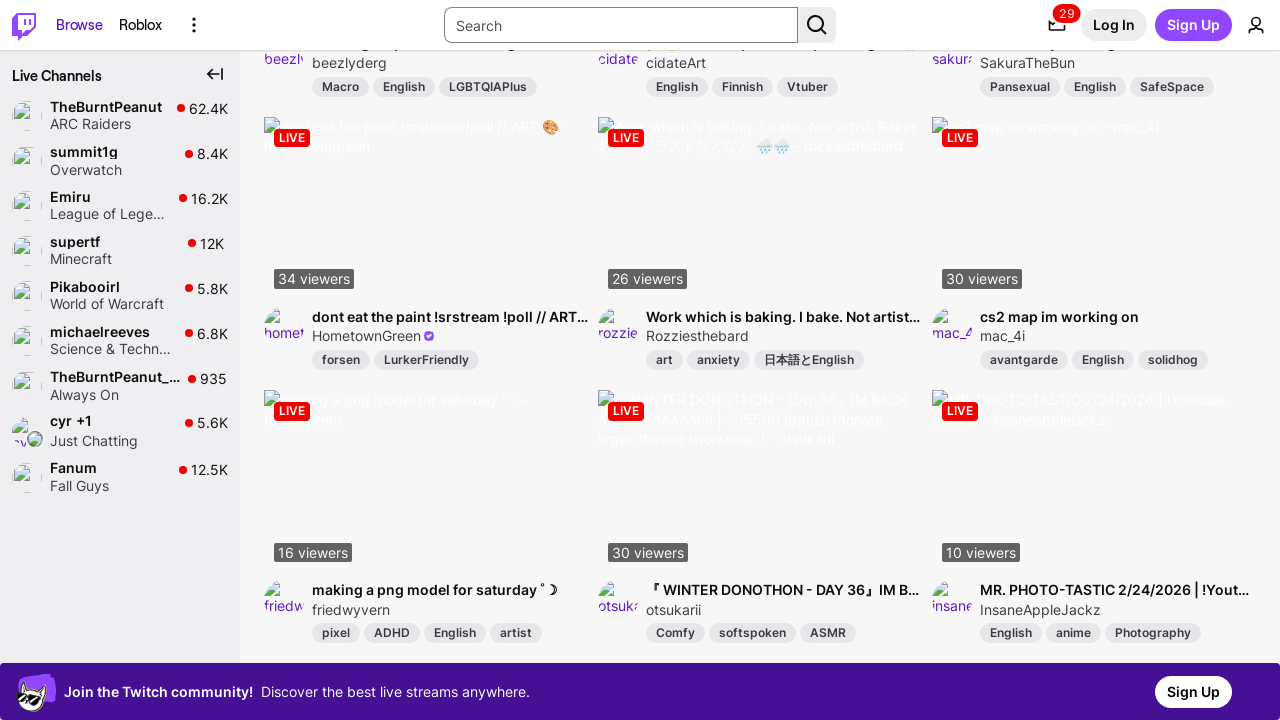

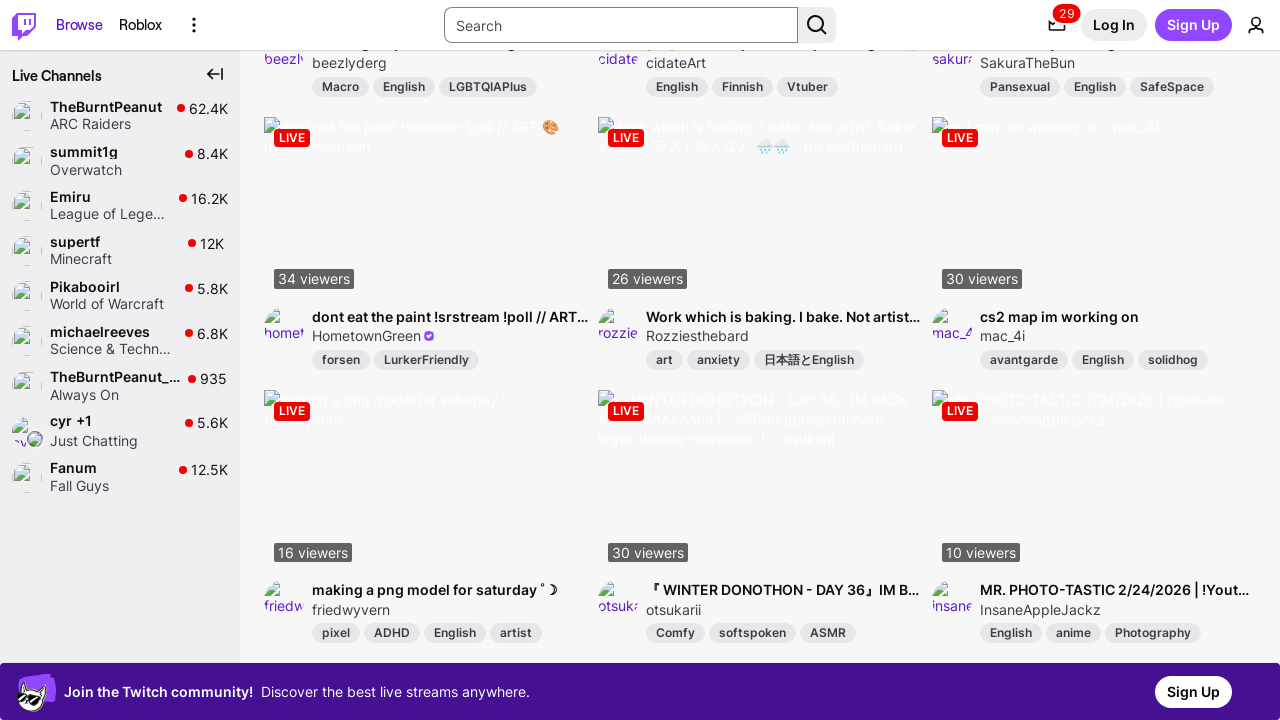